Tests JavaScript alert handling by clicking a button that triggers an alert and then dismissing it

Starting URL: https://demoqa.com/alerts

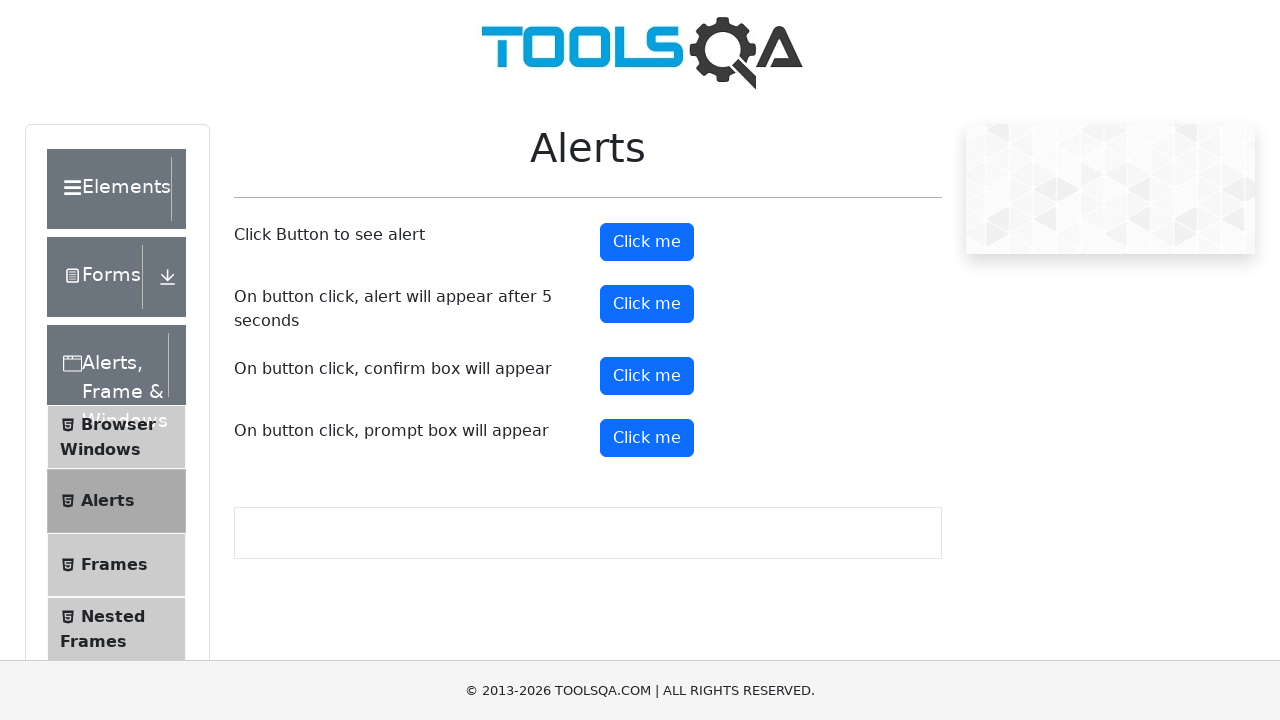

Set up dialog handler to dismiss alerts
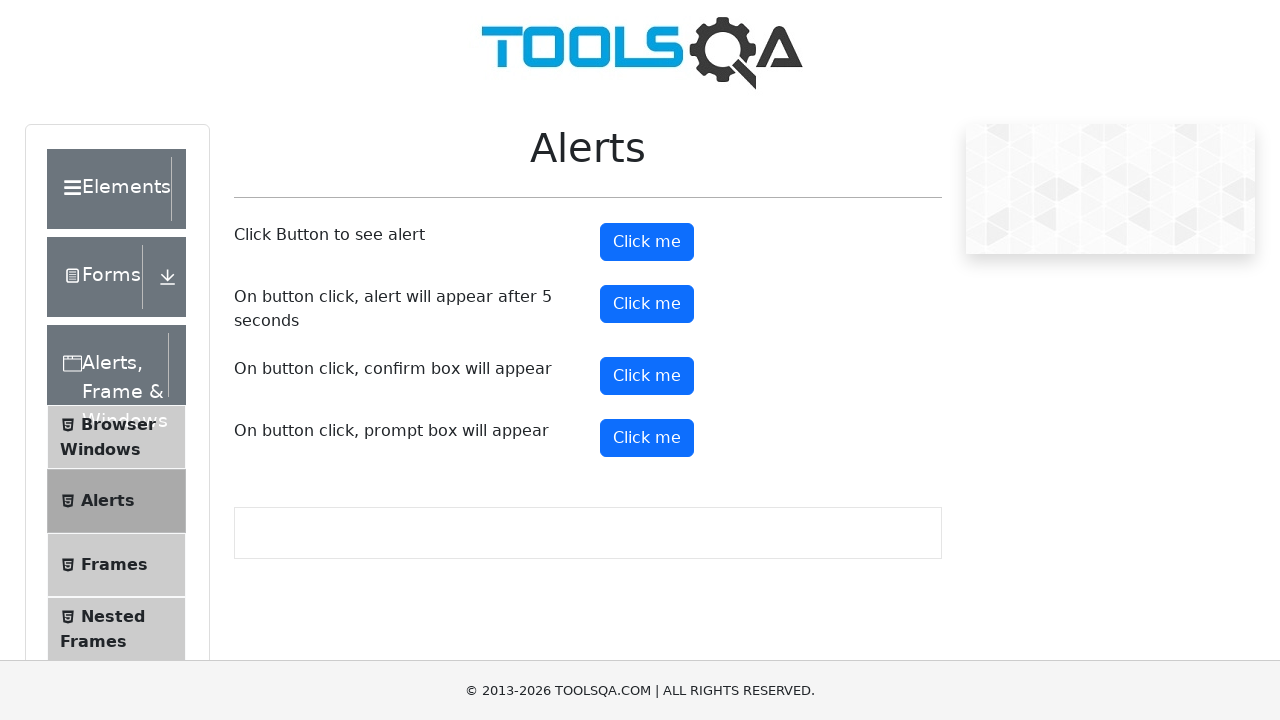

Clicked alert button to trigger JavaScript alert at (647, 242) on button#alertButton
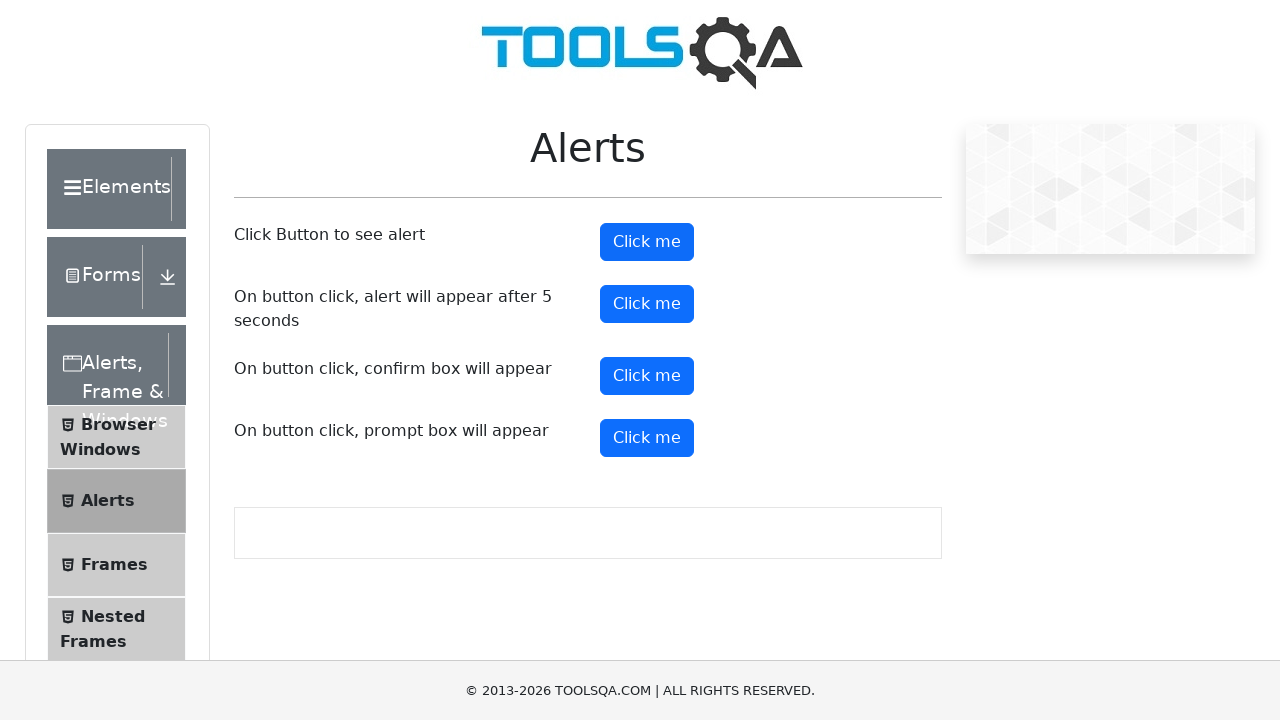

Waited for alert to be dismissed
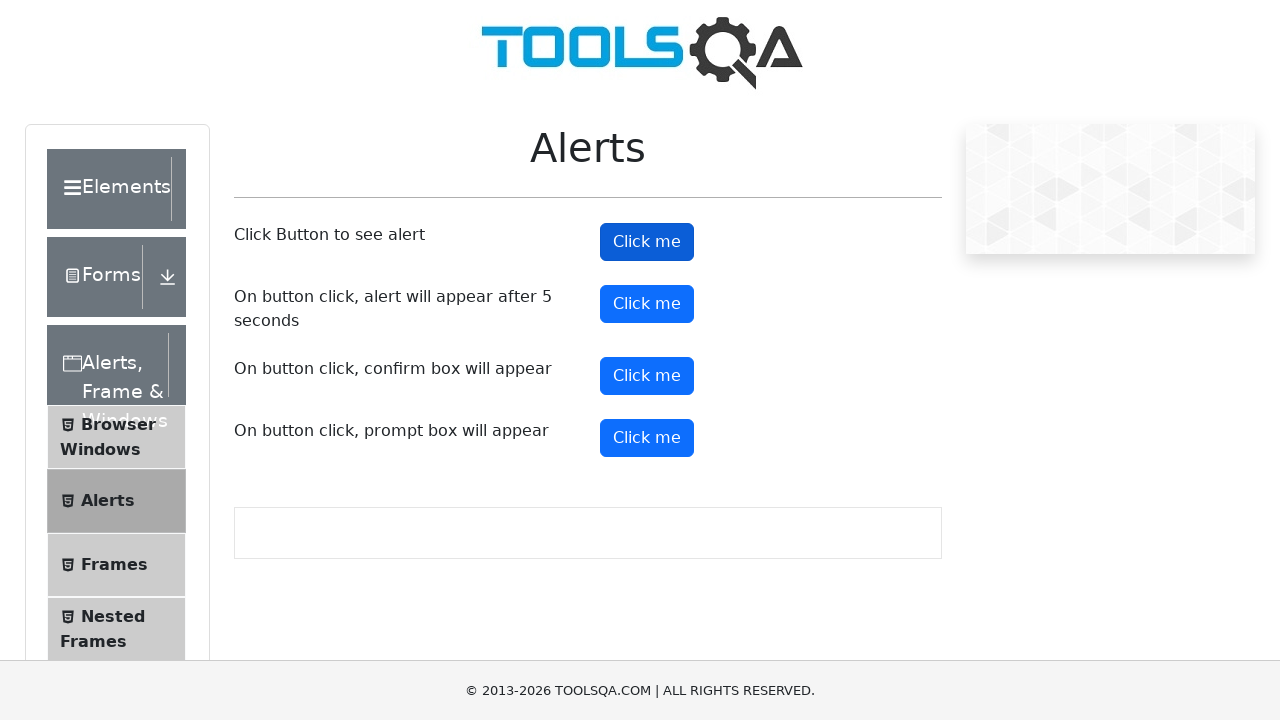

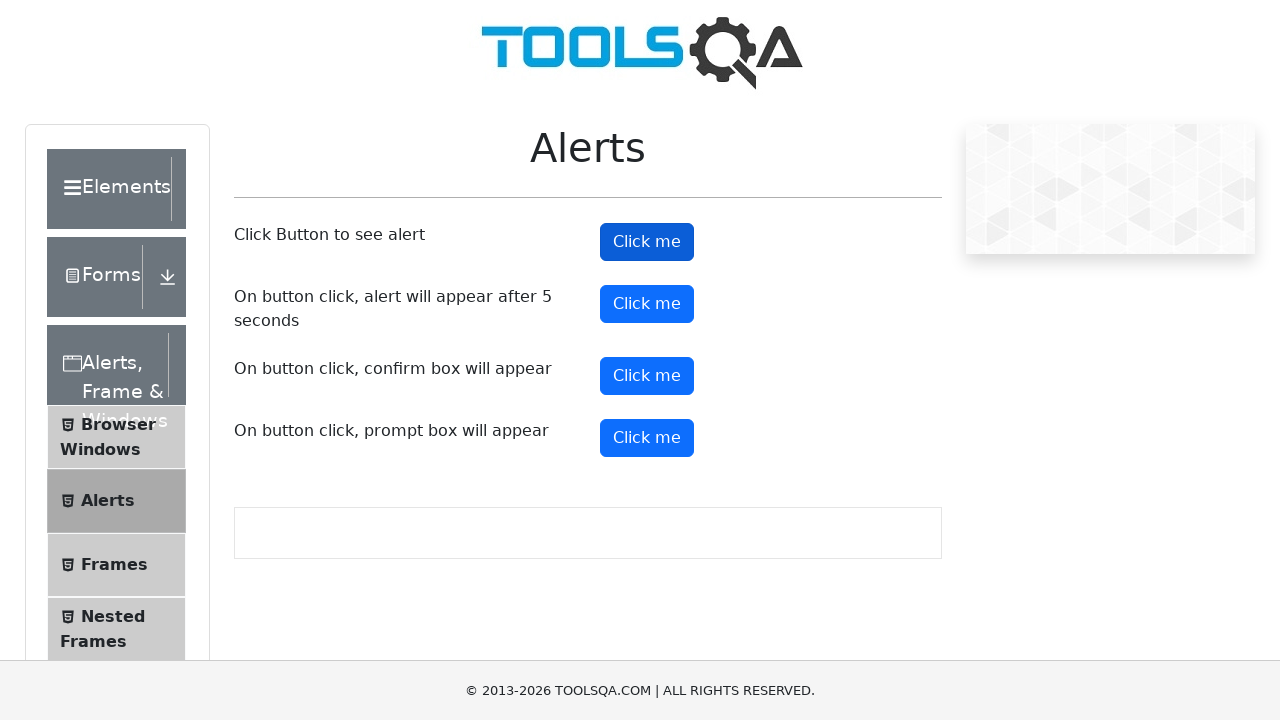